Tests checkbox element status by checking display, enabled, and selected states, then clicking on checkboxes to verify state changes

Starting URL: http://samples.gwtproject.org/samples/Showcase/Showcase.html#!CwCheckBox

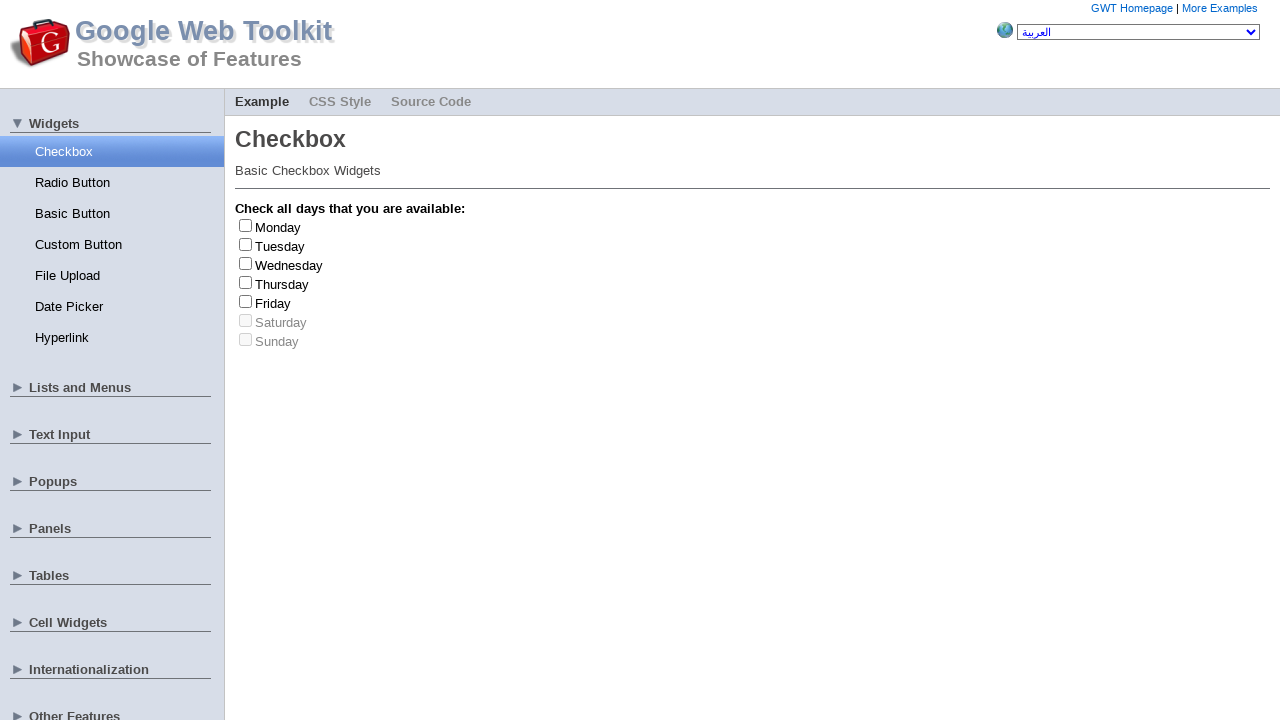

Located Tuesday checkbox element
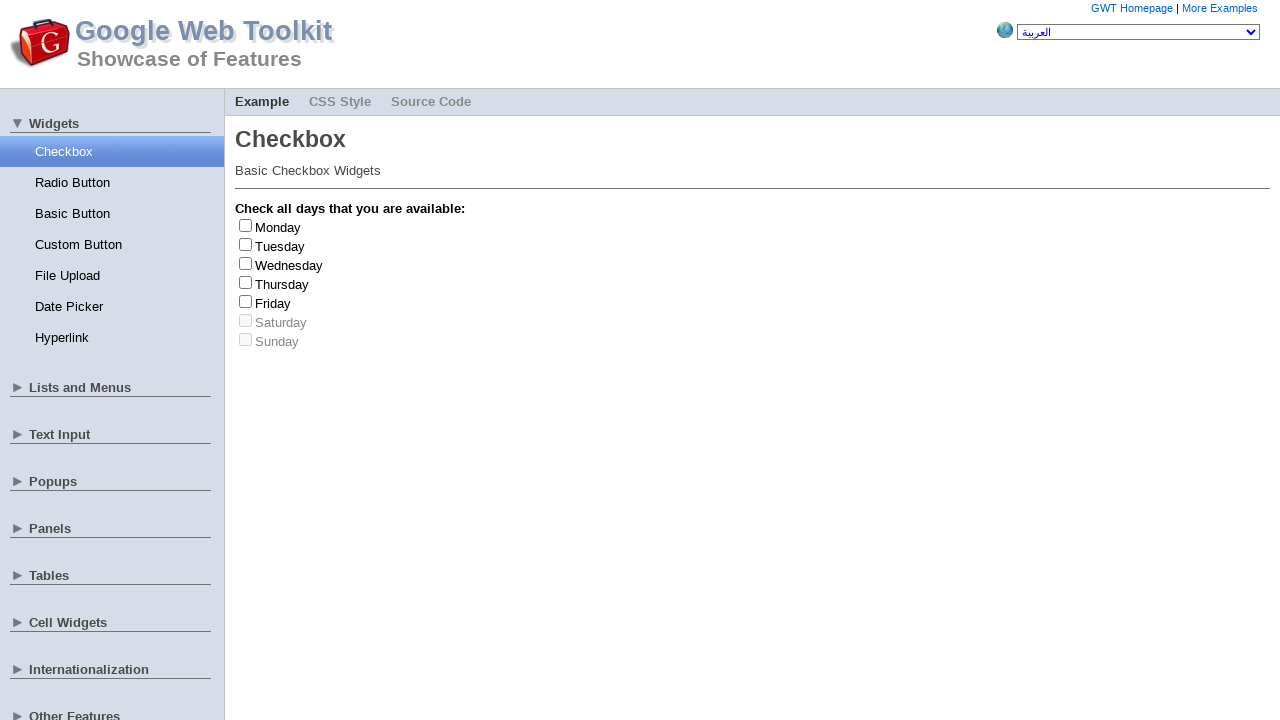

Clicked Tuesday checkbox to change its state at (246, 244) on #gwt-debug-cwCheckBox-Tuesday-input
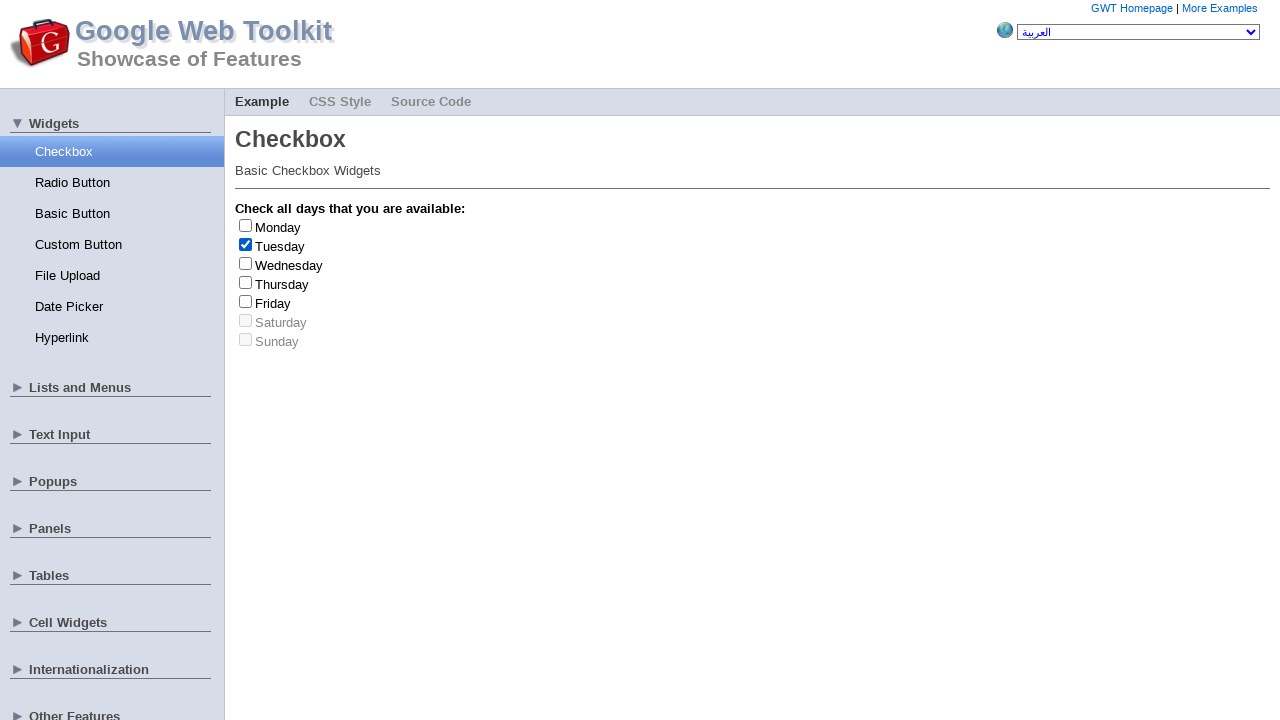

Located Saturday checkbox element (read-only)
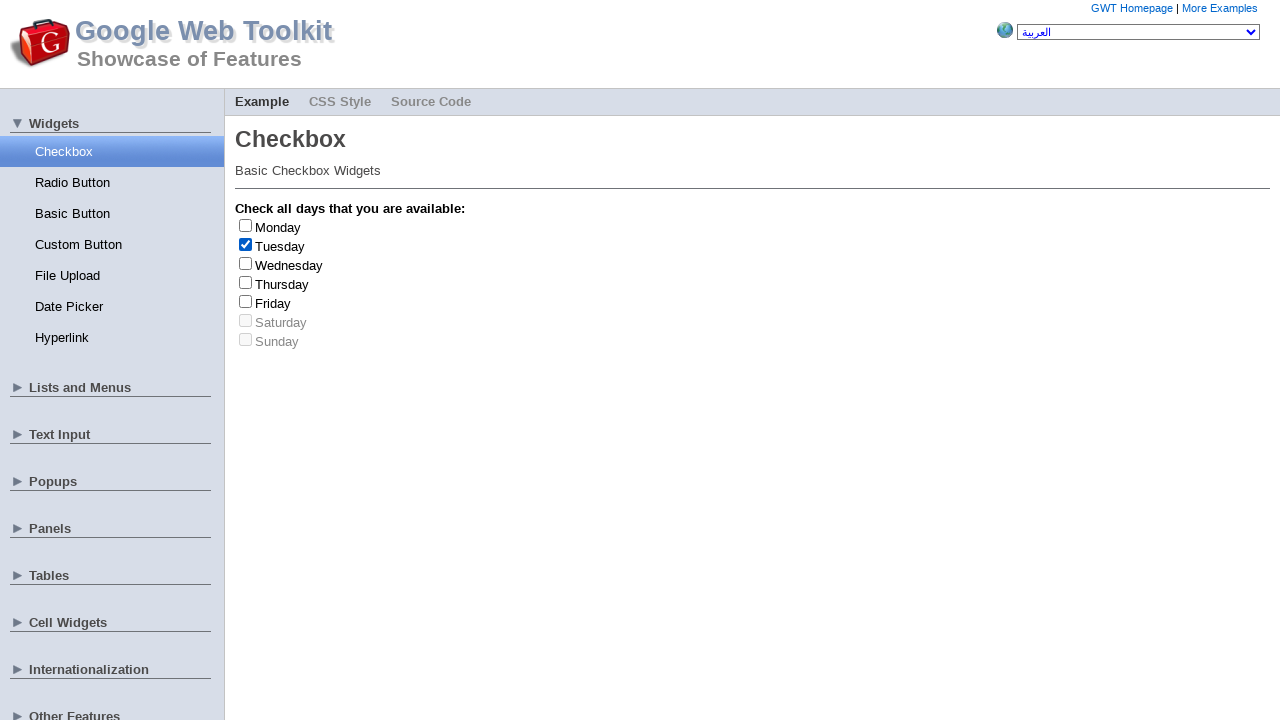

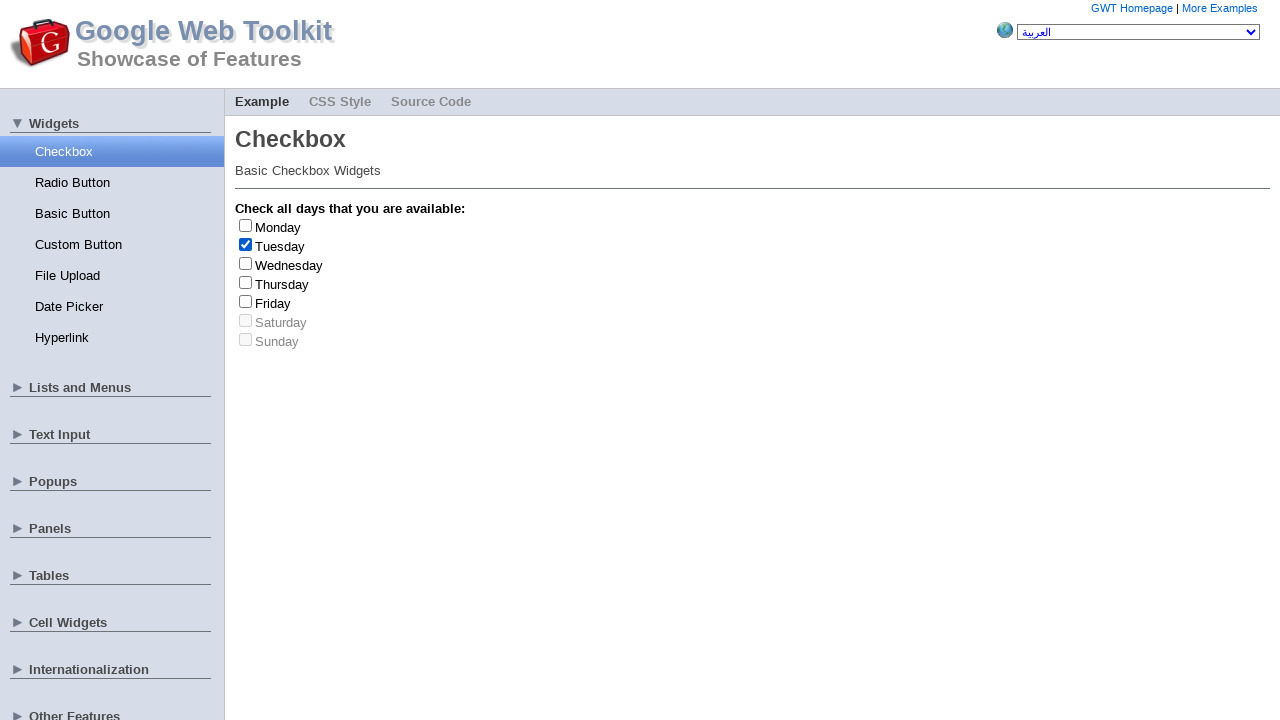